Navigates to Automation Exercise front page and verifies the page title and that the Products link is visible with correct text.

Starting URL: https://www.automationexercise.com/

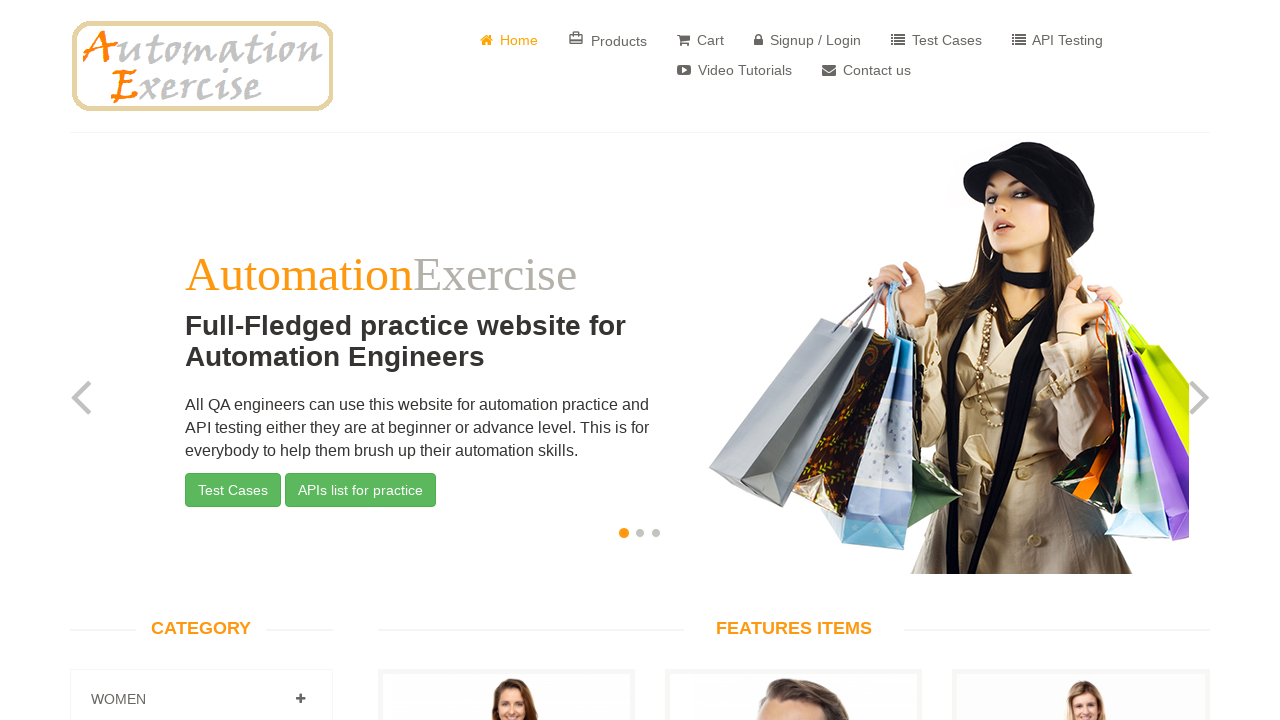

Waited for page to load with domcontentloaded state
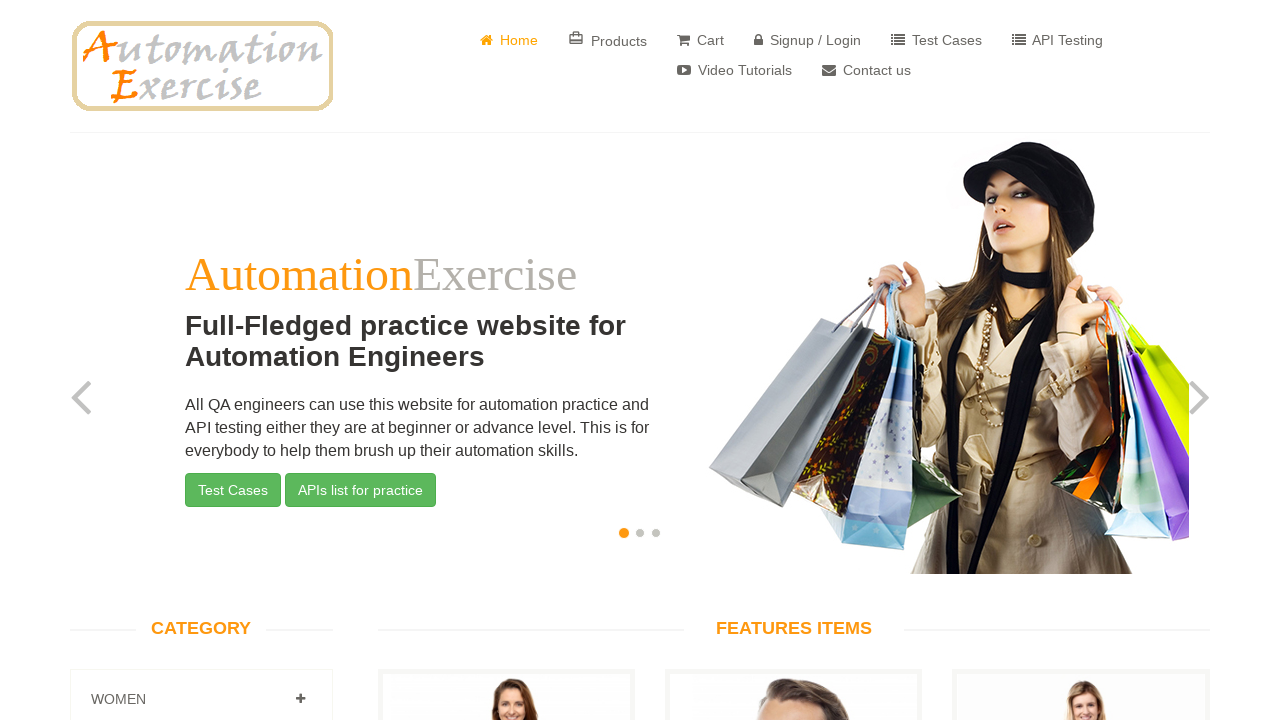

Verified page title contains 'Automation Exercise'
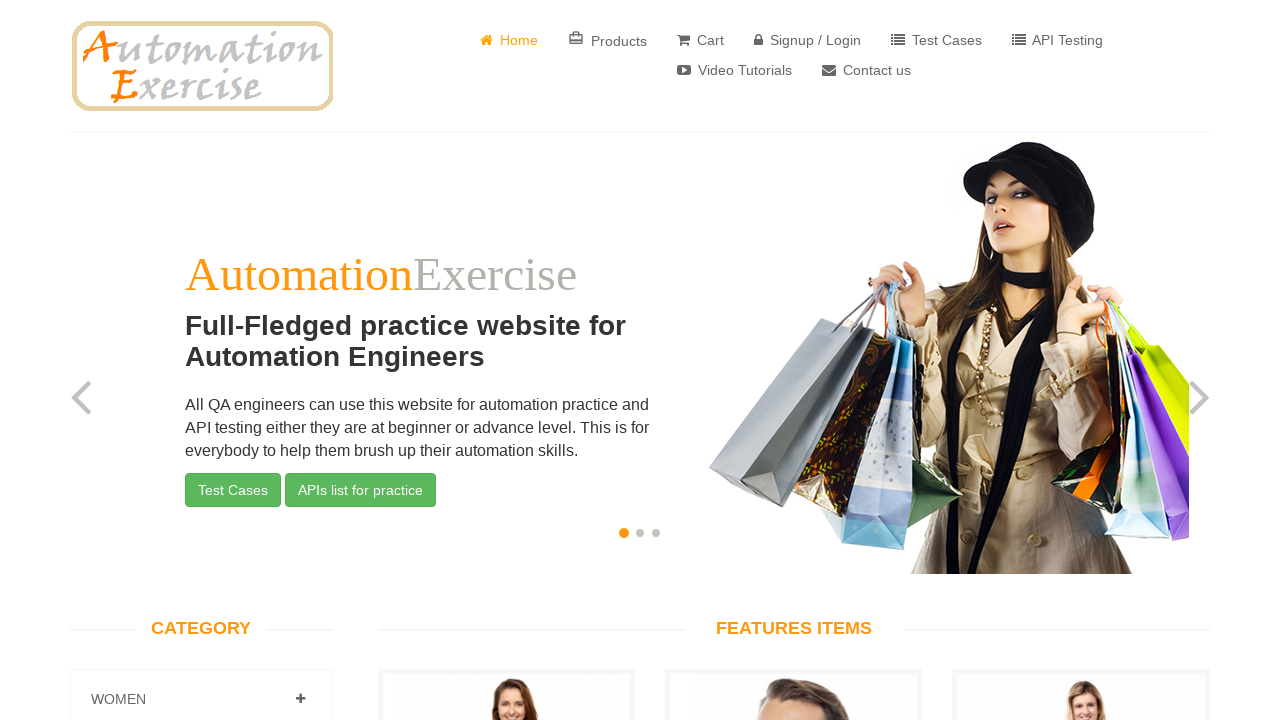

Located Products link element
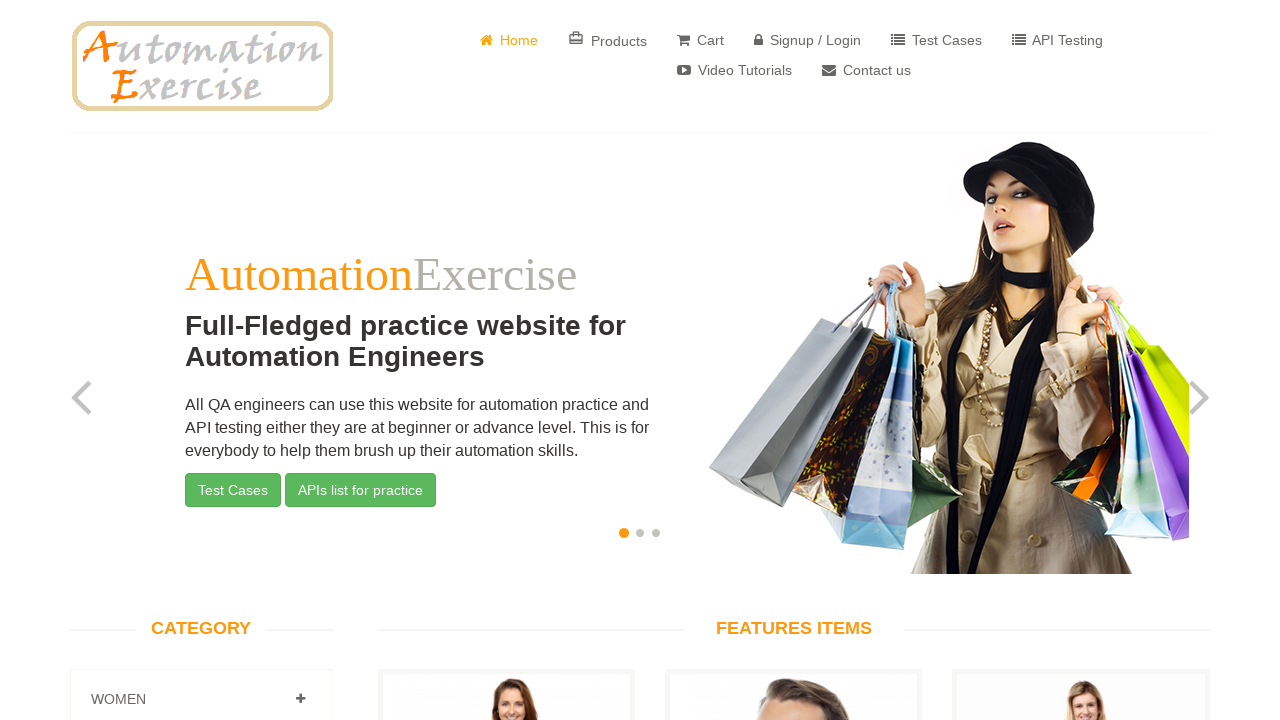

Waited for Products link to become visible
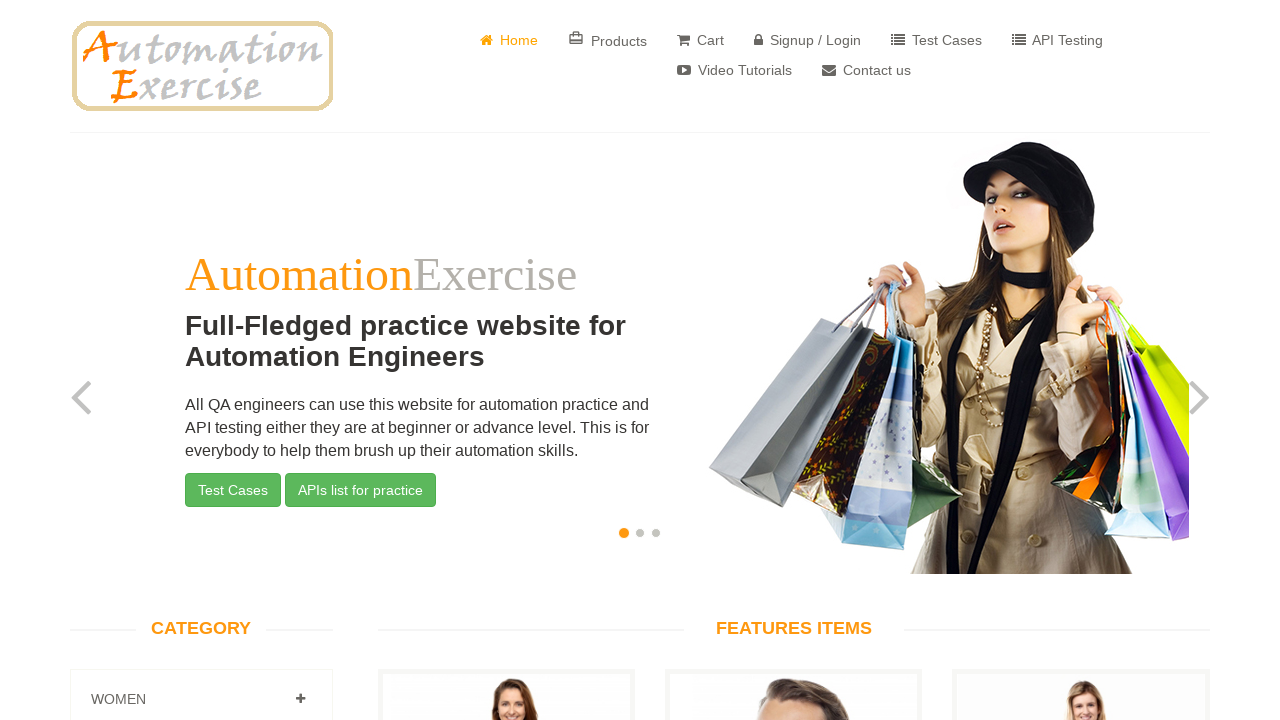

Verified Products link contains expected text 'Products'
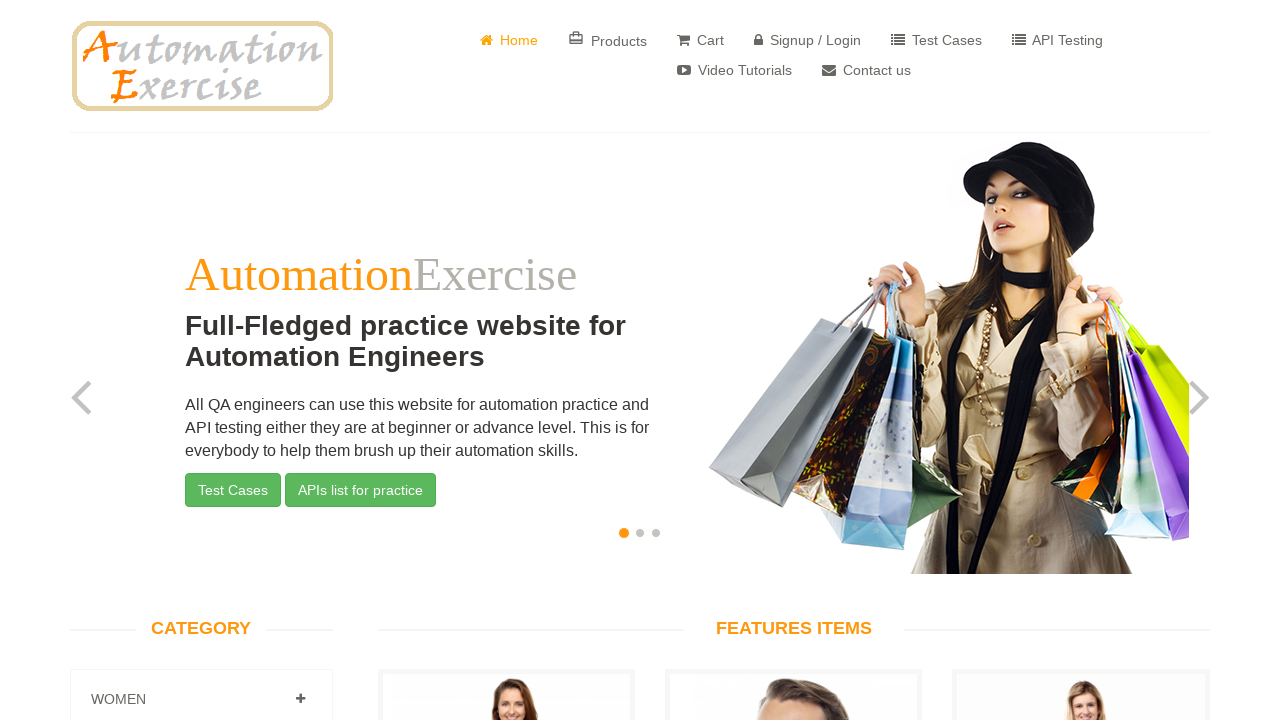

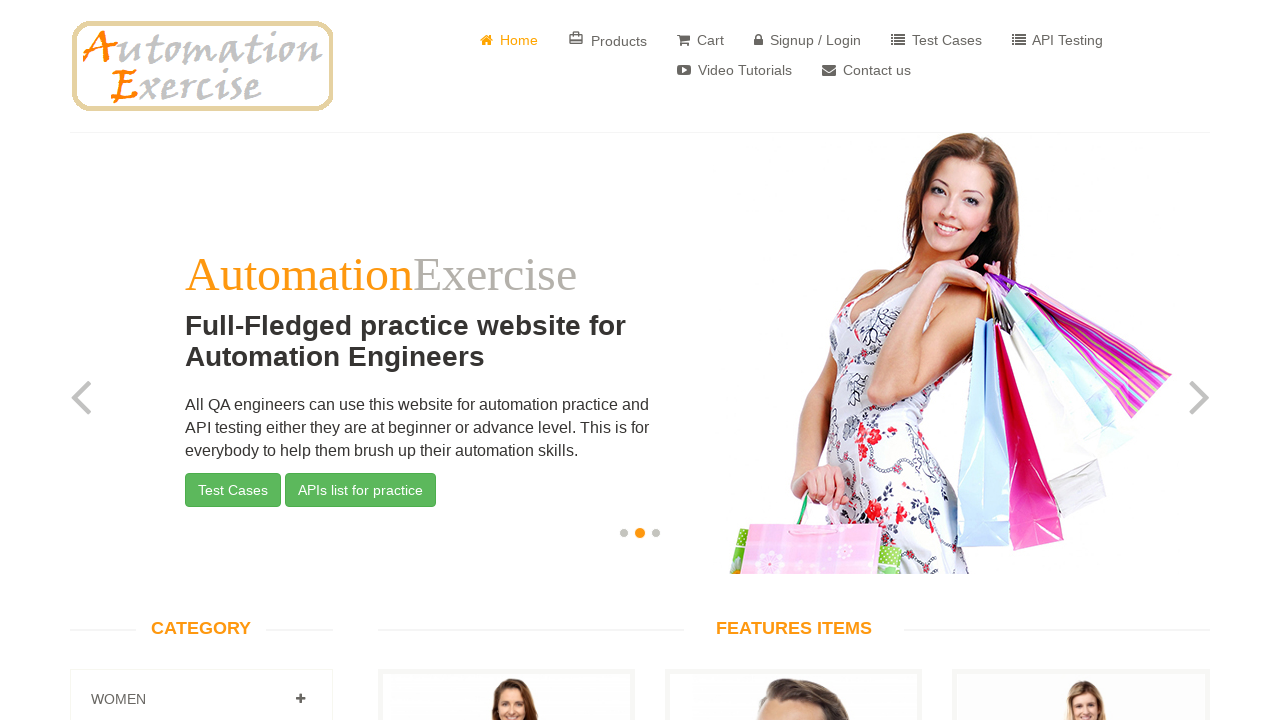